Tests iframe interaction by switching to an iframe, verifying content inside it, then switching back to the parent frame to verify header text

Starting URL: https://practice.cydeo.com/iframe

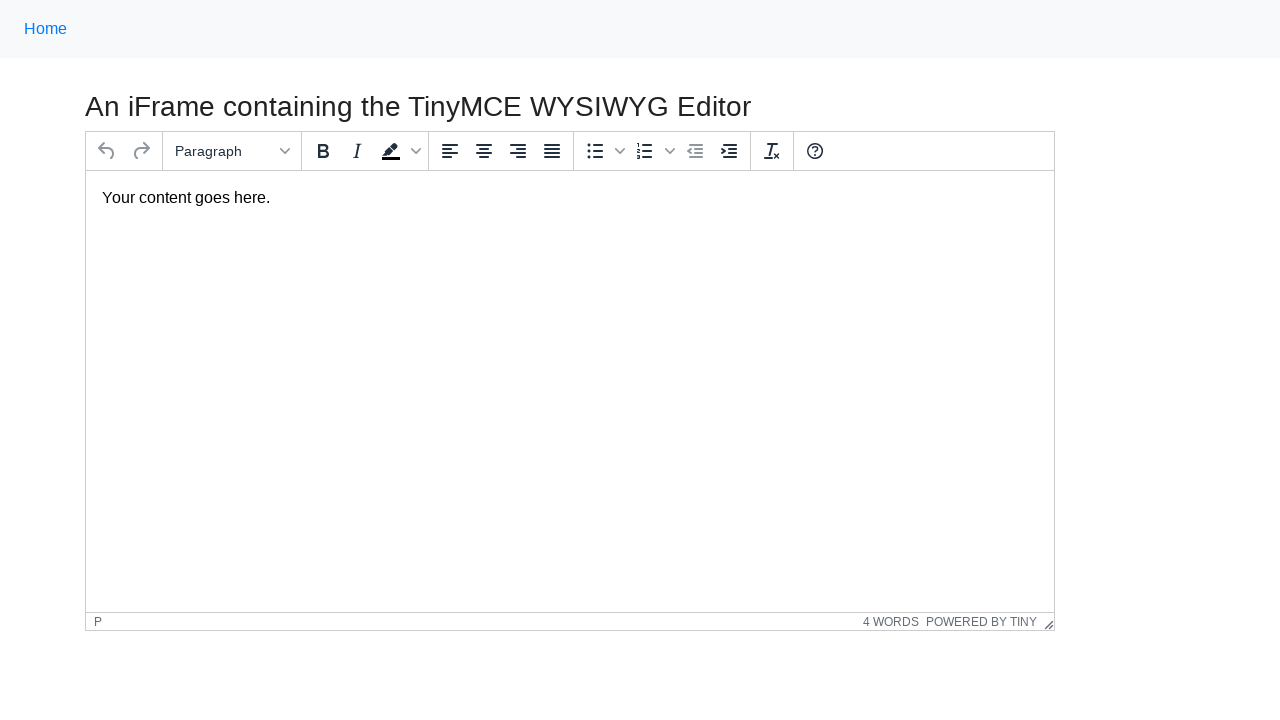

Navigated to iframe practice page
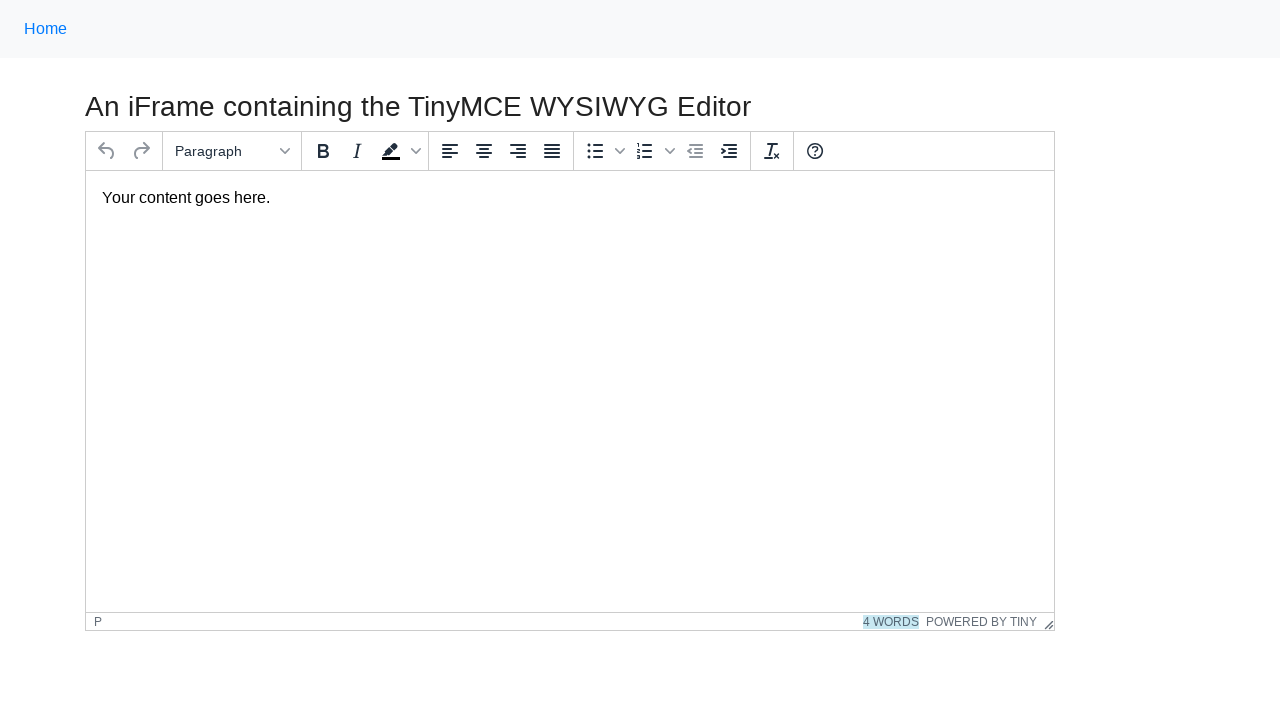

Located iframe with id 'mce_0_ifr'
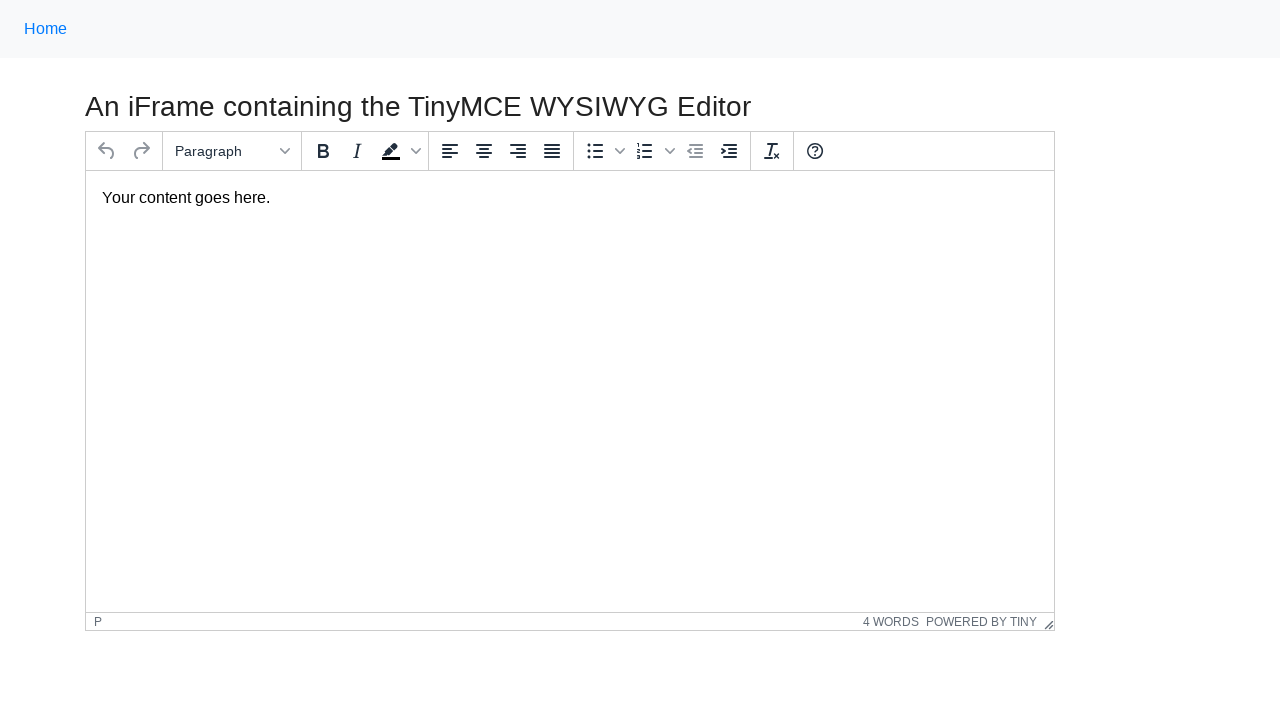

Verified paragraph text is visible inside iframe
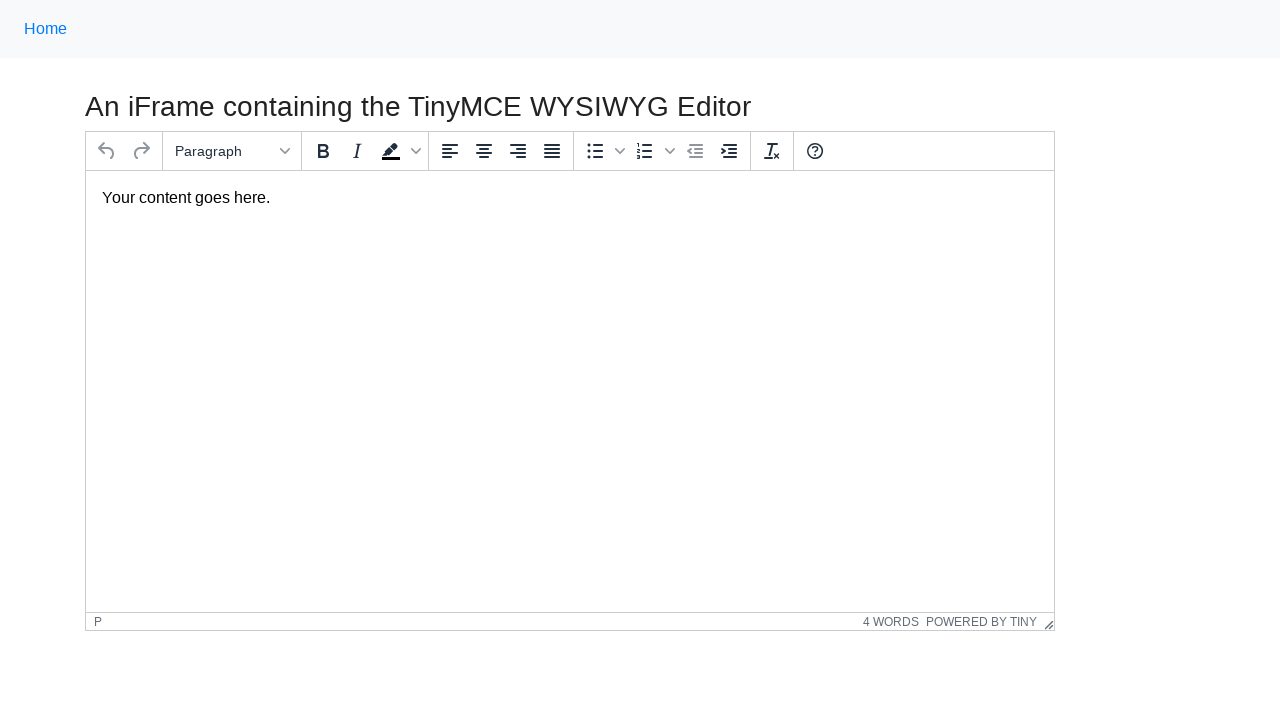

Verified header text is visible in parent frame
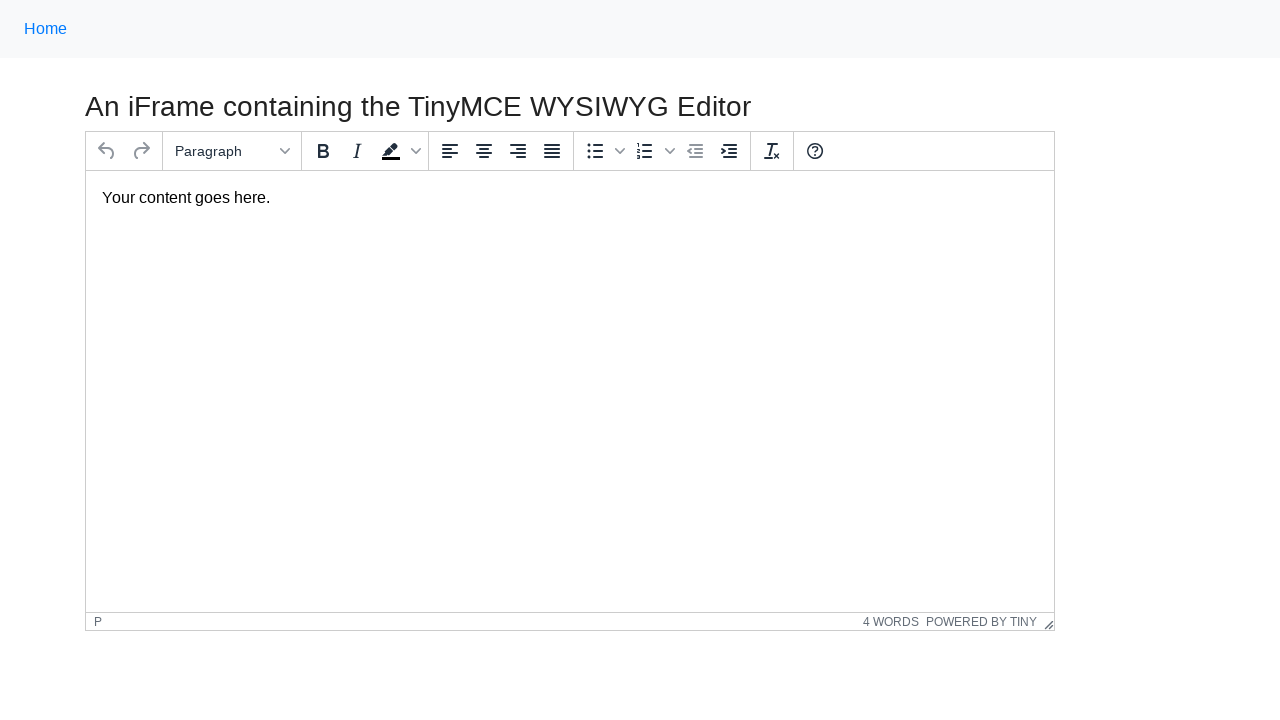

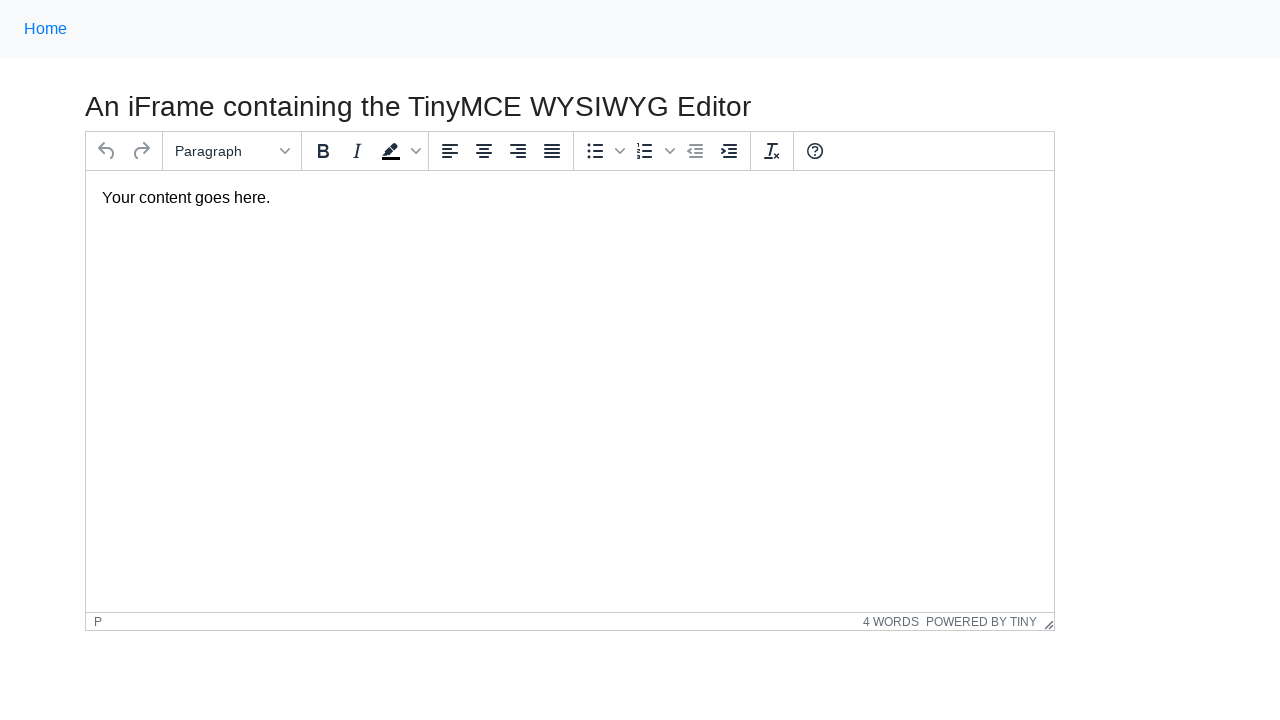